Tests table sorting and filtering functionality by clicking the header to sort items and filtering for specific entries

Starting URL: https://rahulshettyacademy.com/seleniumPractise/#/offers

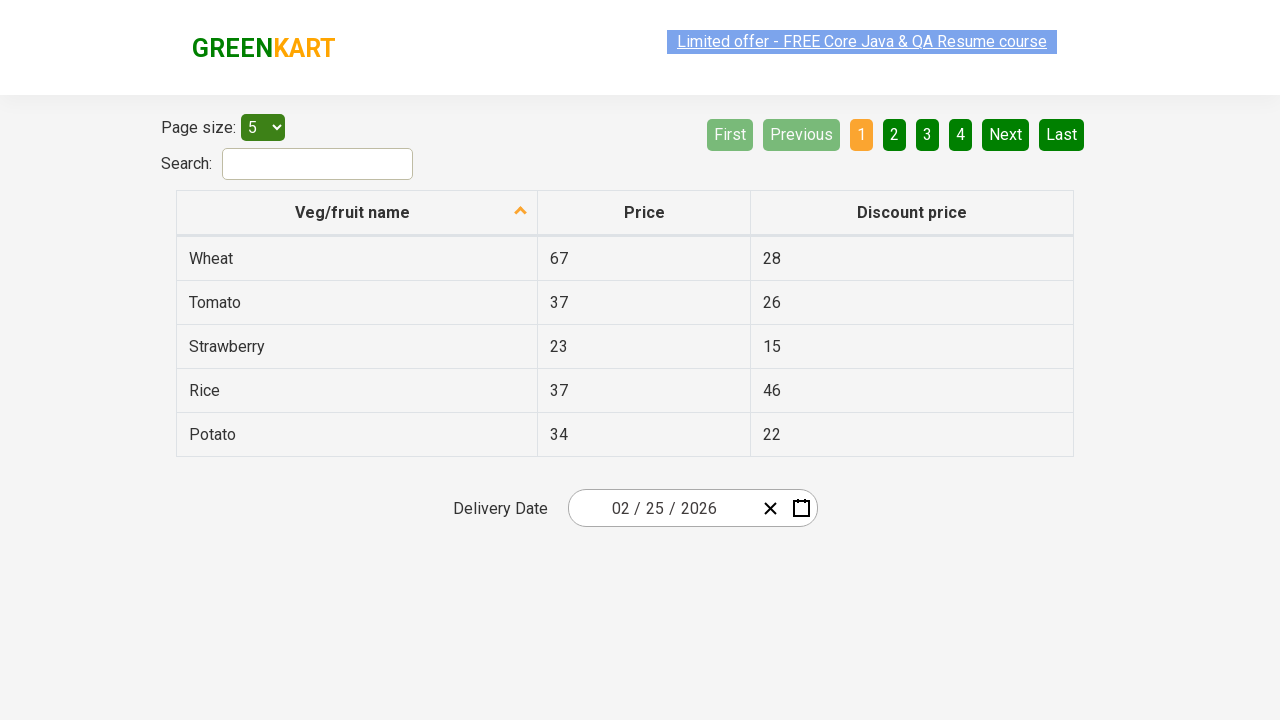

Clicked first column header to sort table at (357, 213) on xpath=//tr/th[1]
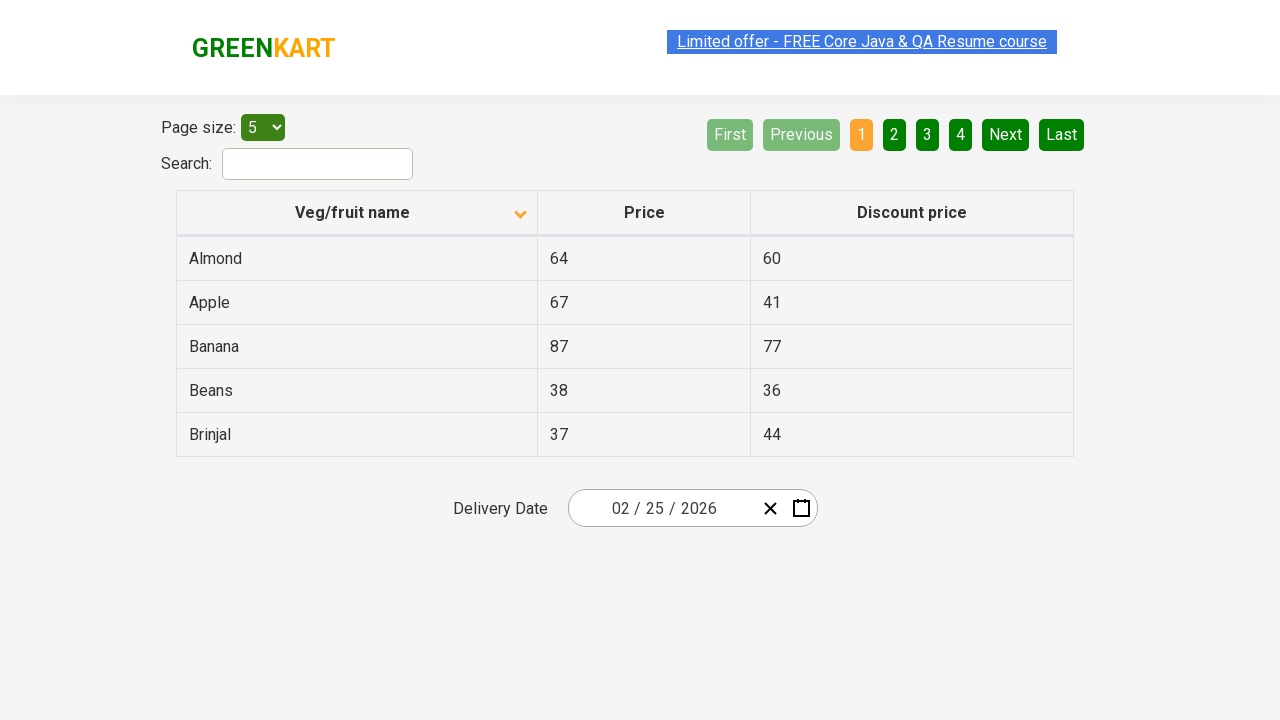

Waited for sorted table items to load
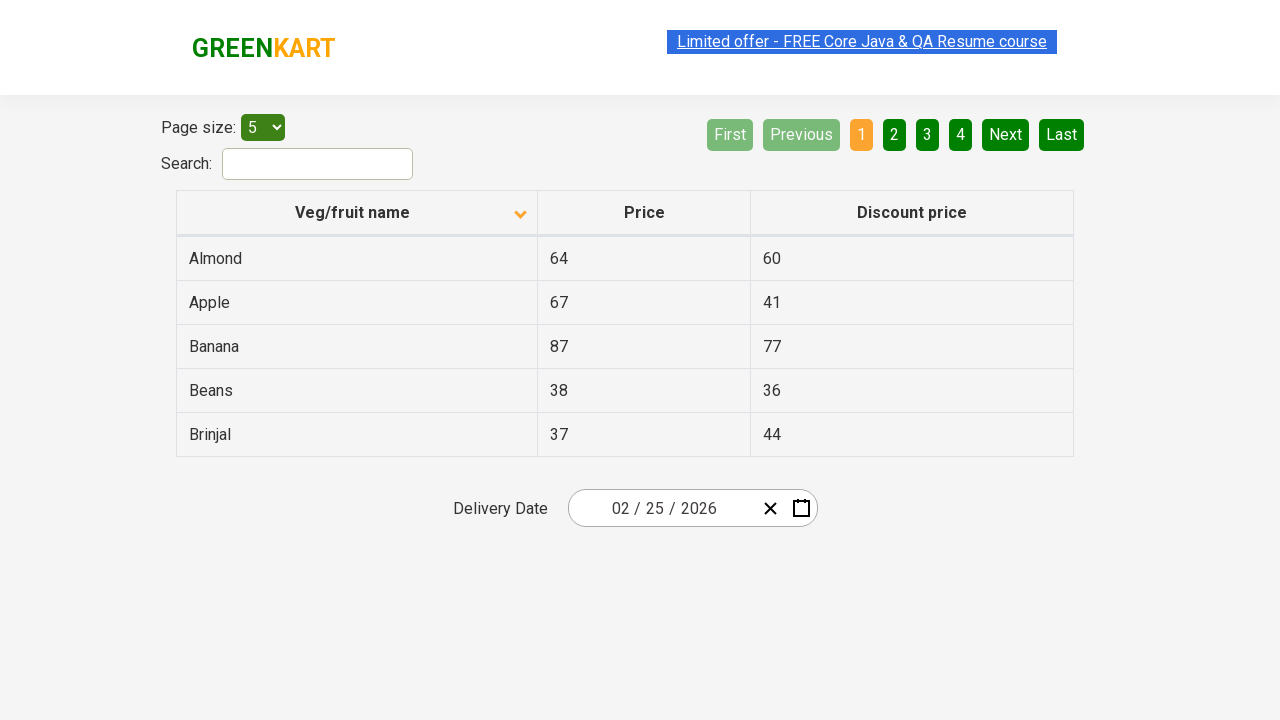

Retrieved all items from first column
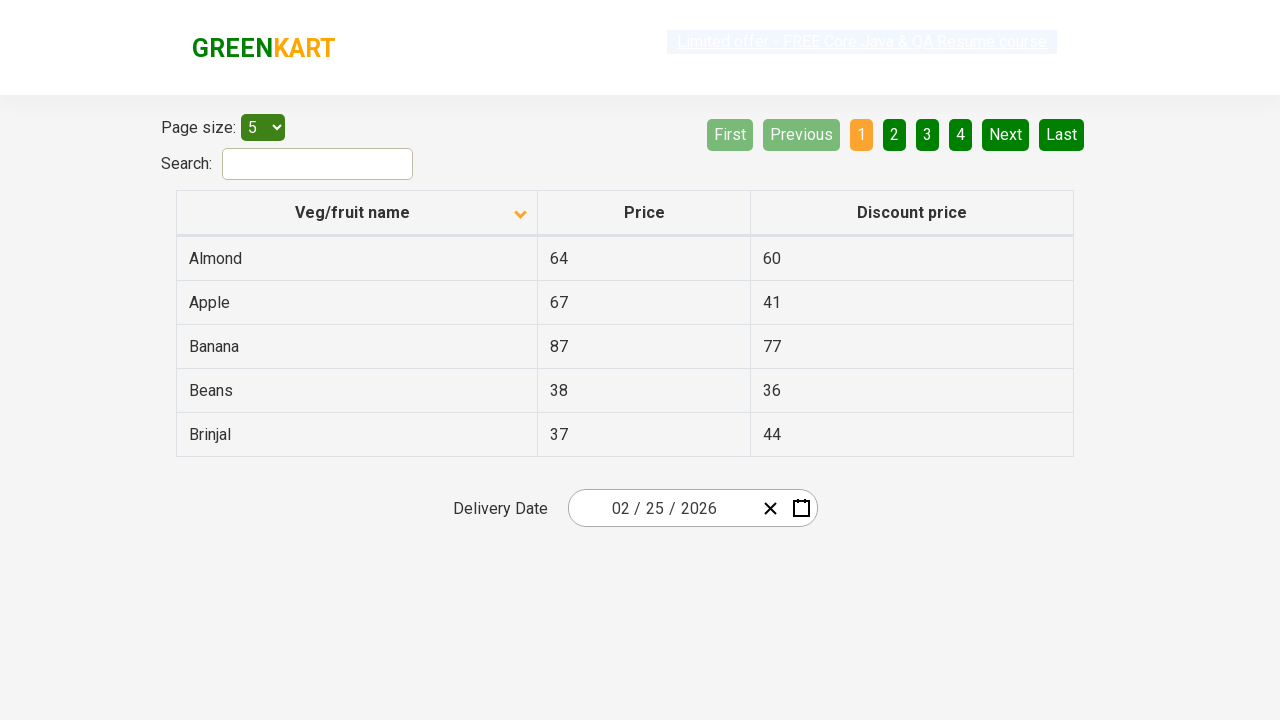

Found Apple item with price: 67
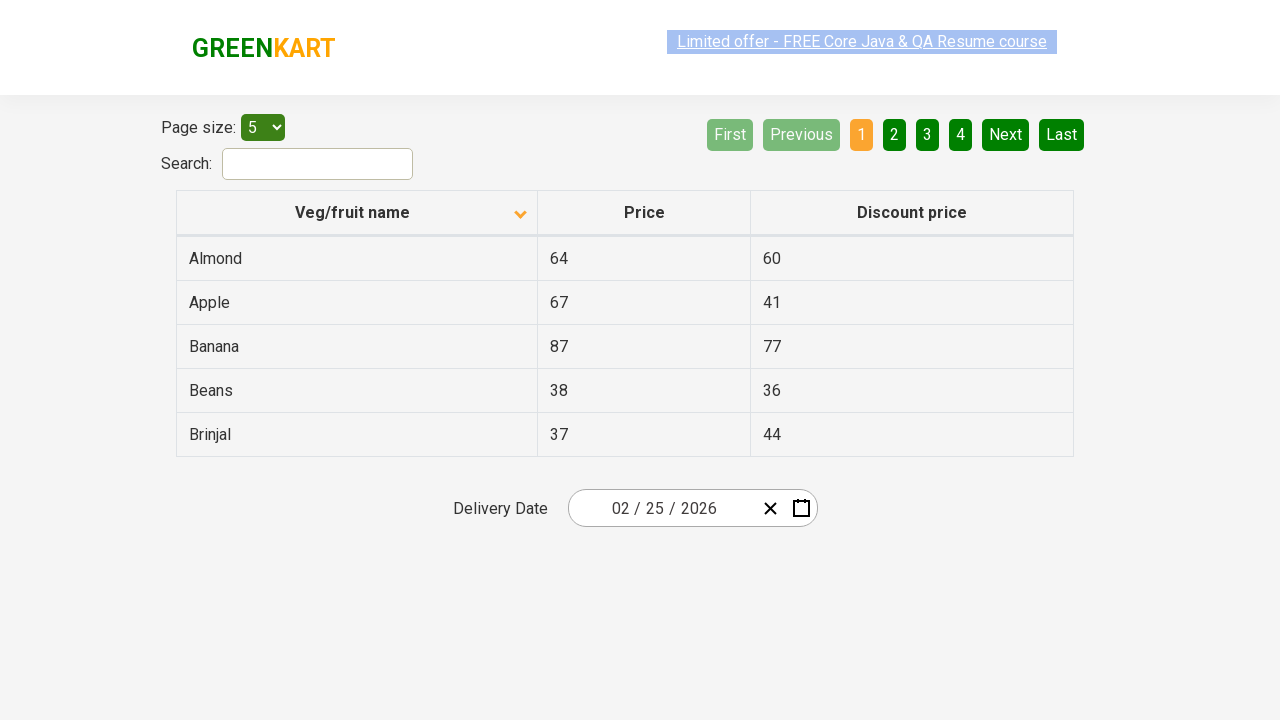

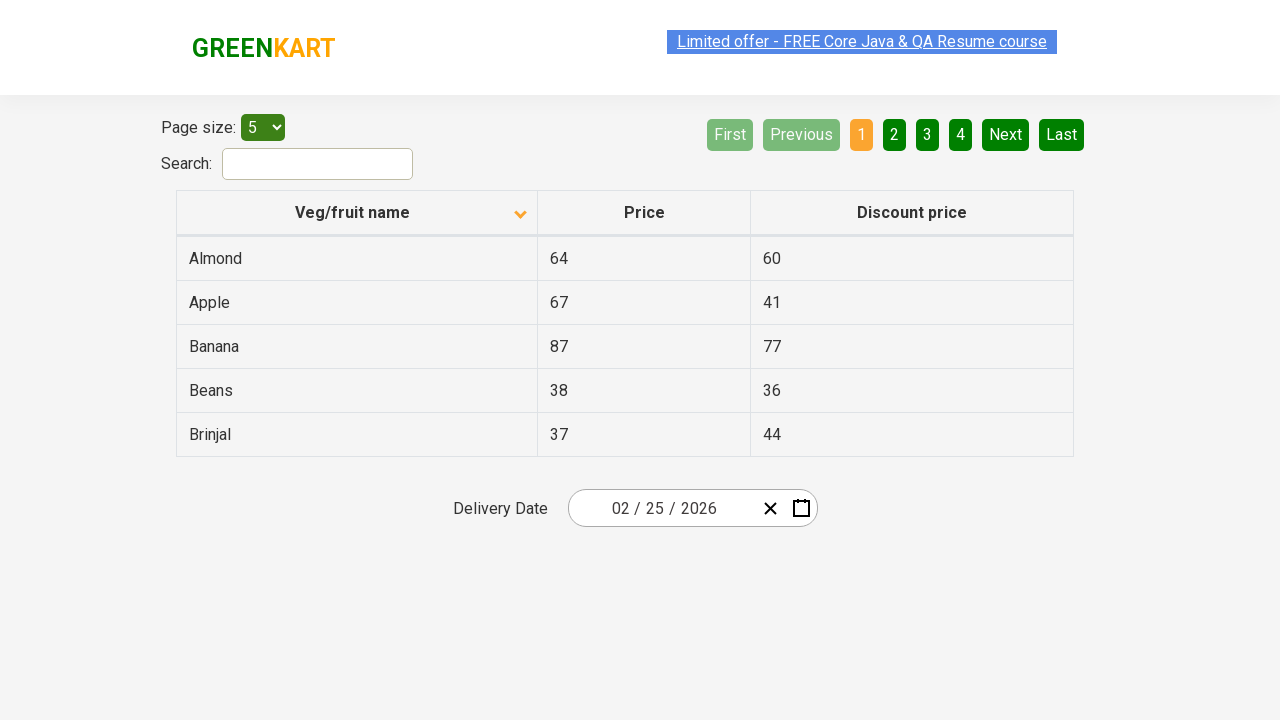